Tests the EMI calculator page by interacting with the loan tenure slider, attempting to drag it to adjust the loan tenure value.

Starting URL: https://groww.in/calculators/emi-calculator

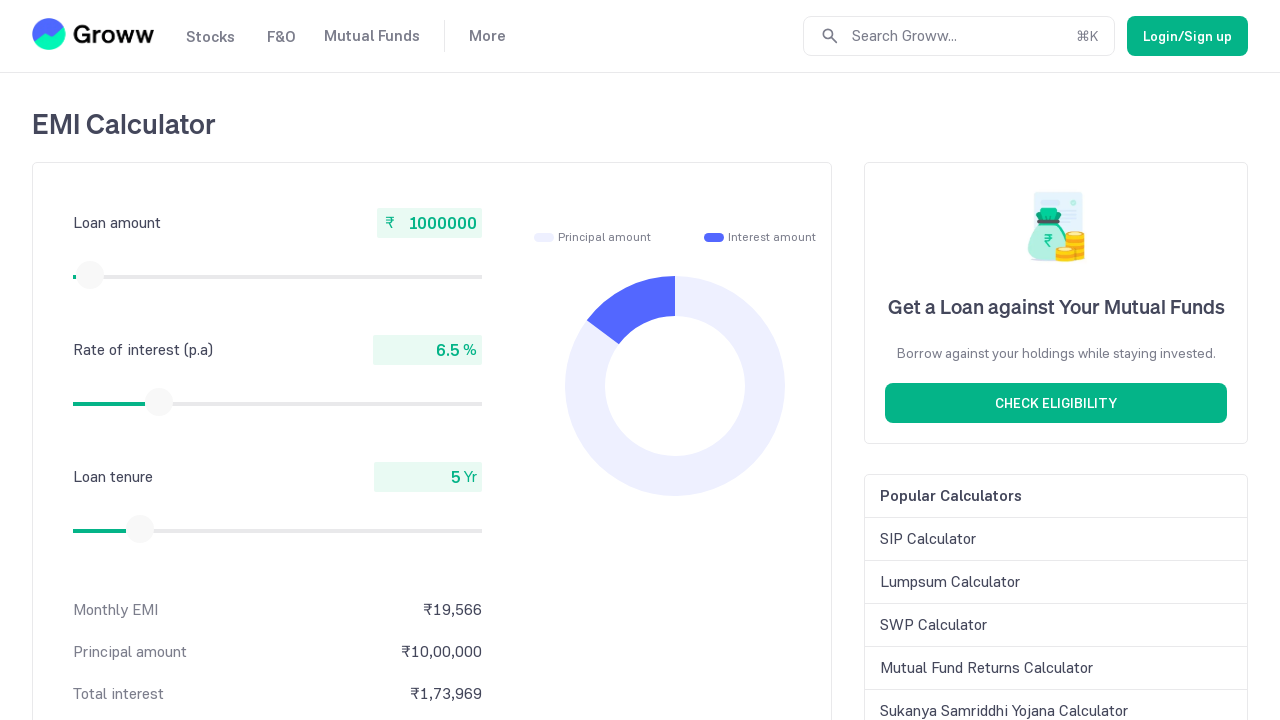

Waited for EMI calculator to load - Loan tenure element visible
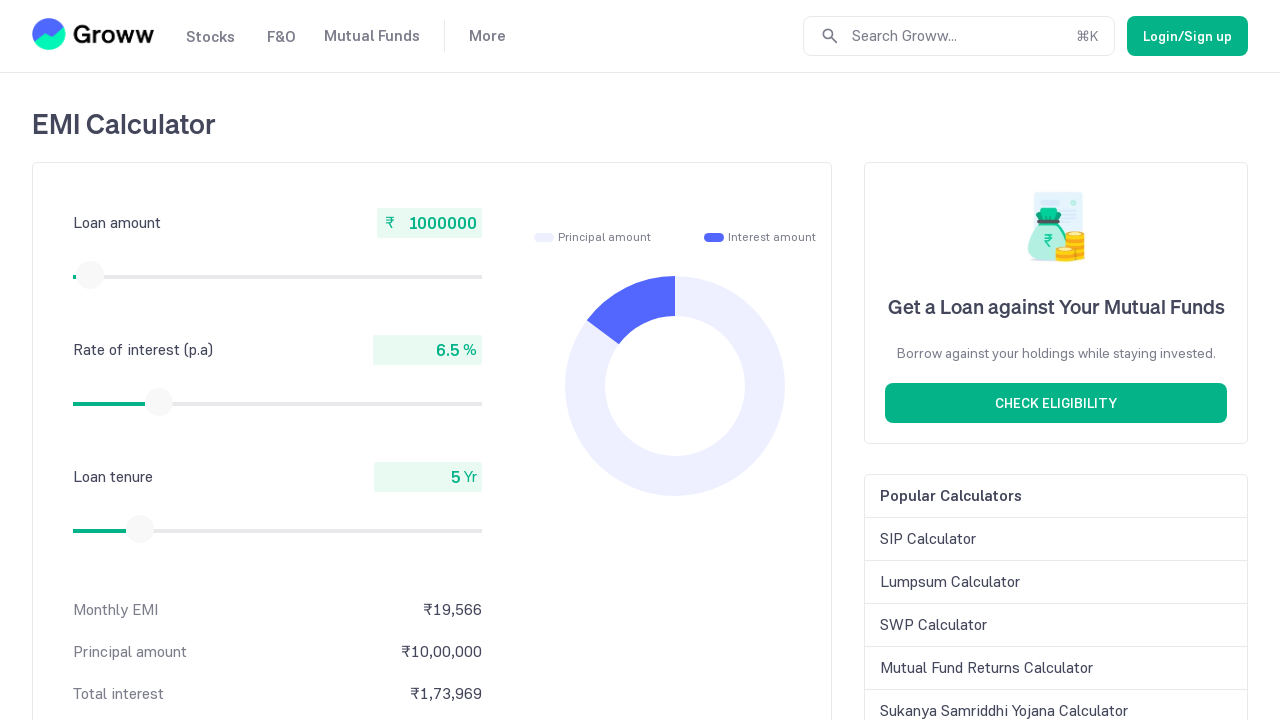

Located the loan tenure slider element
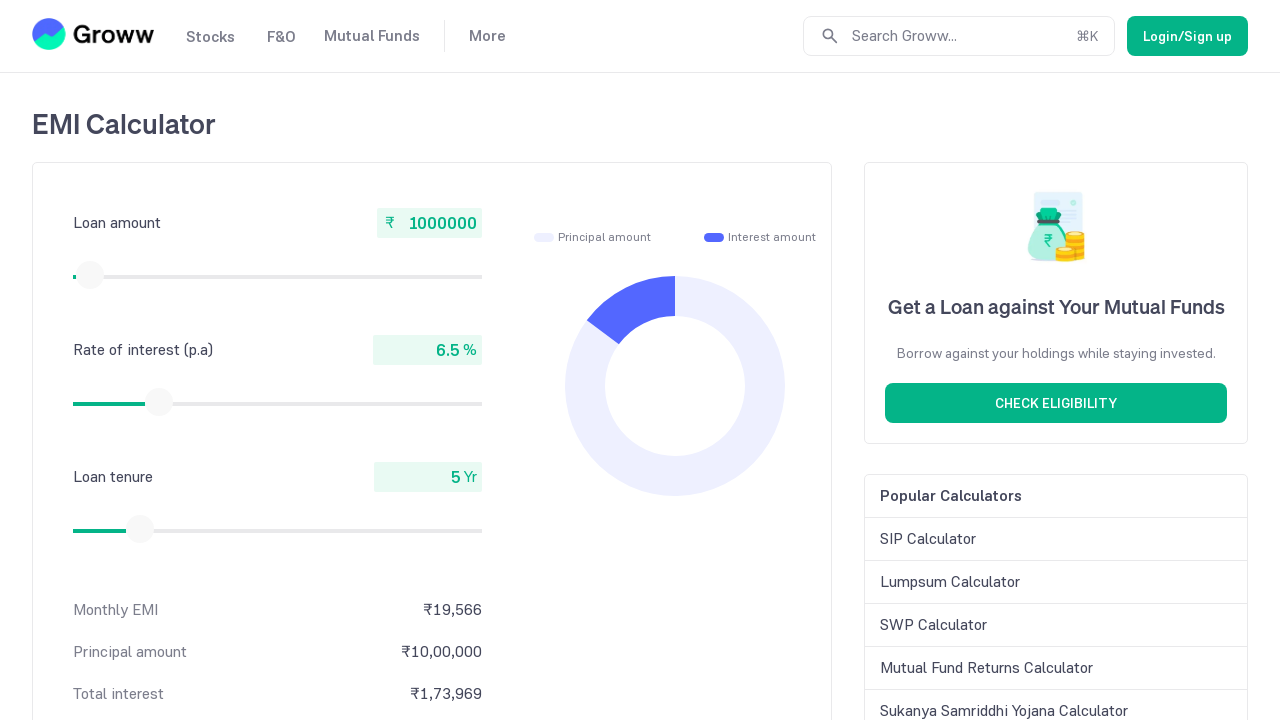

Loan tenure slider is now visible
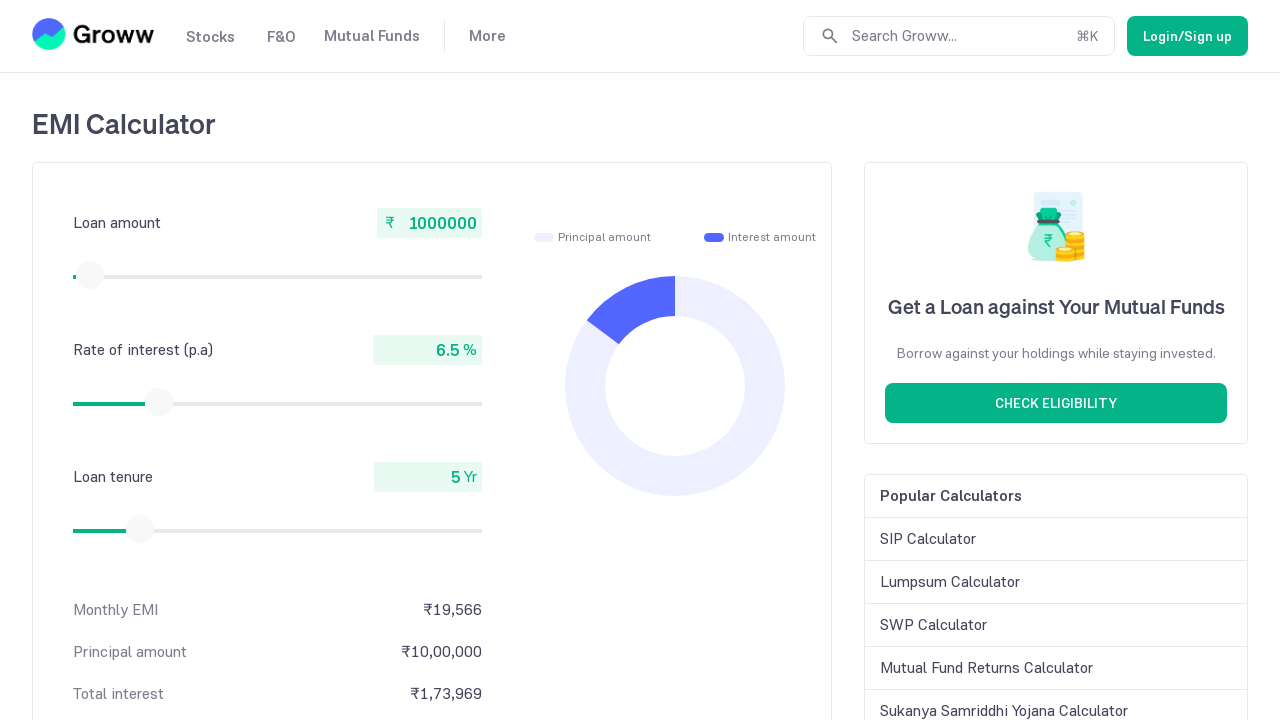

Located the slider track element
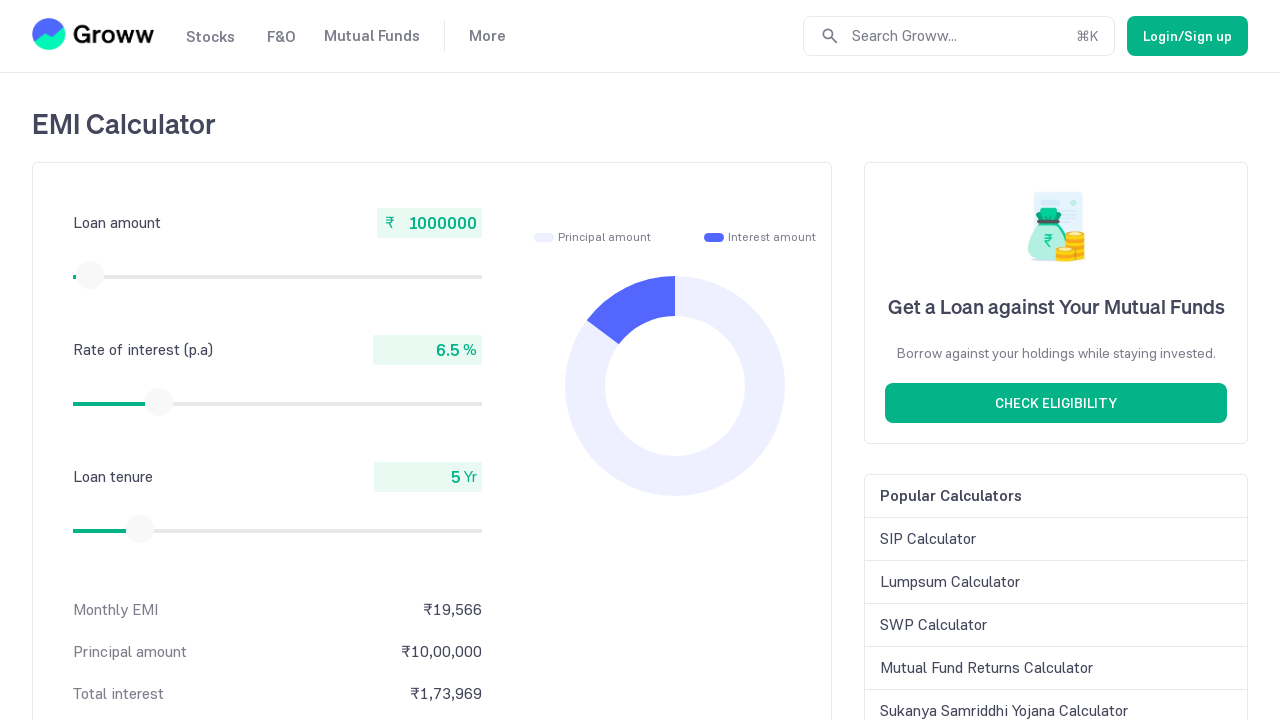

Retrieved slider track bounding box for drag position calculation
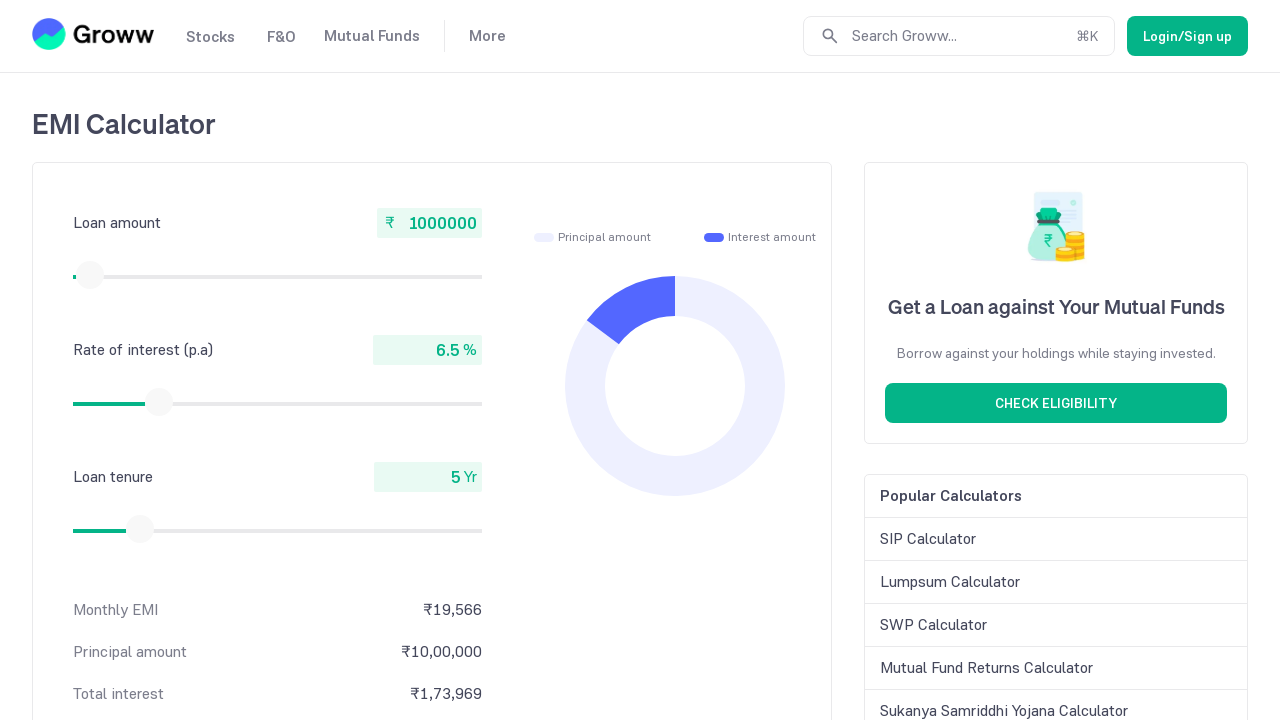

Dragged loan tenure slider to 30% position to adjust tenure value at (97, 531)
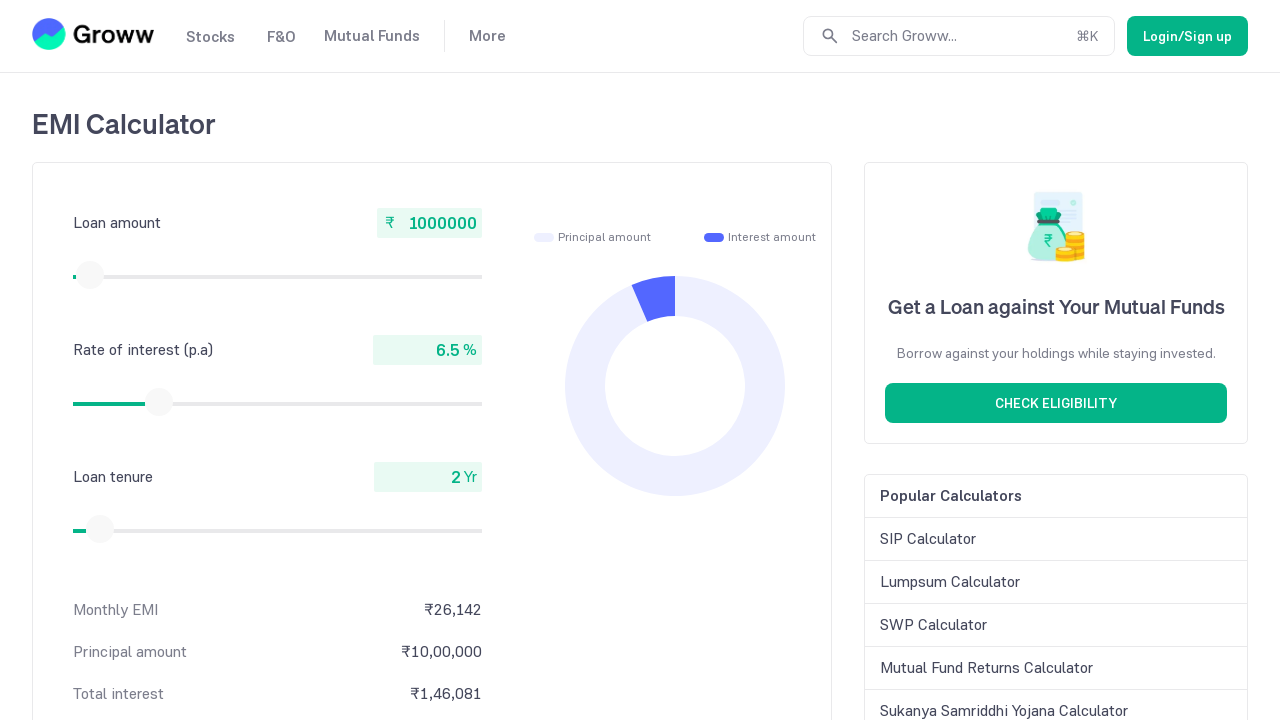

Verified EMI calculator page still loaded after slider interaction
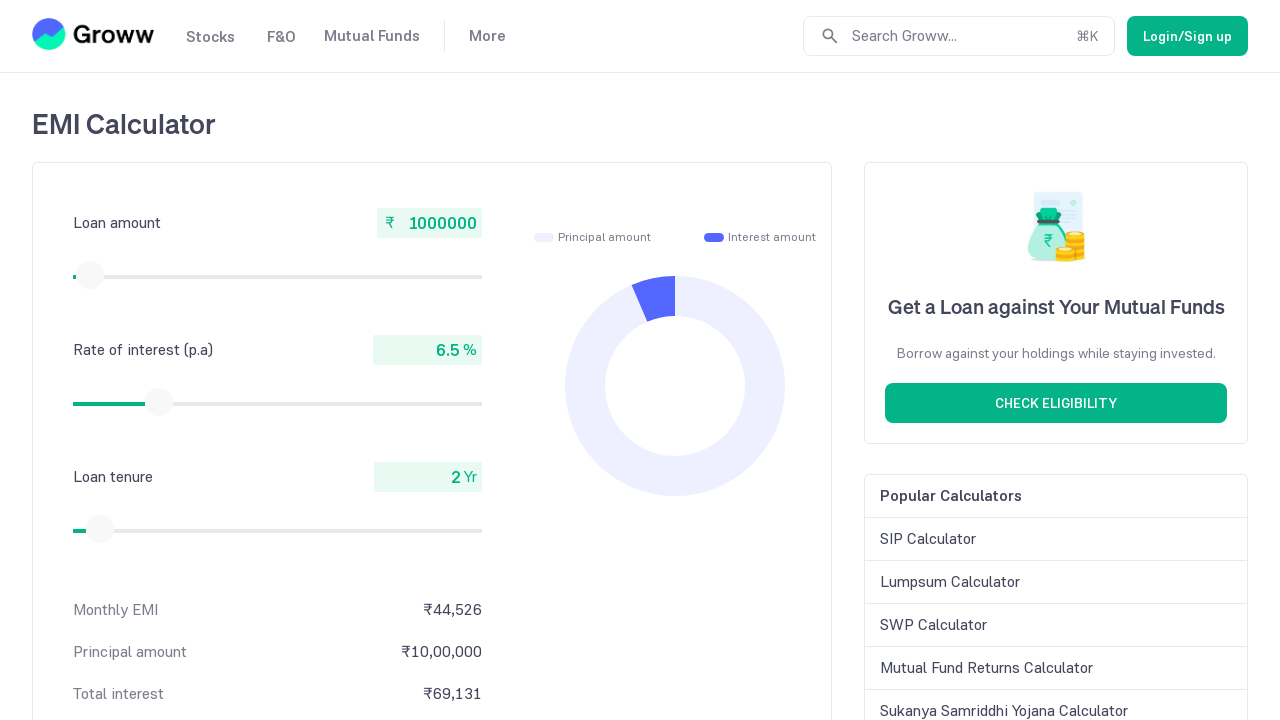

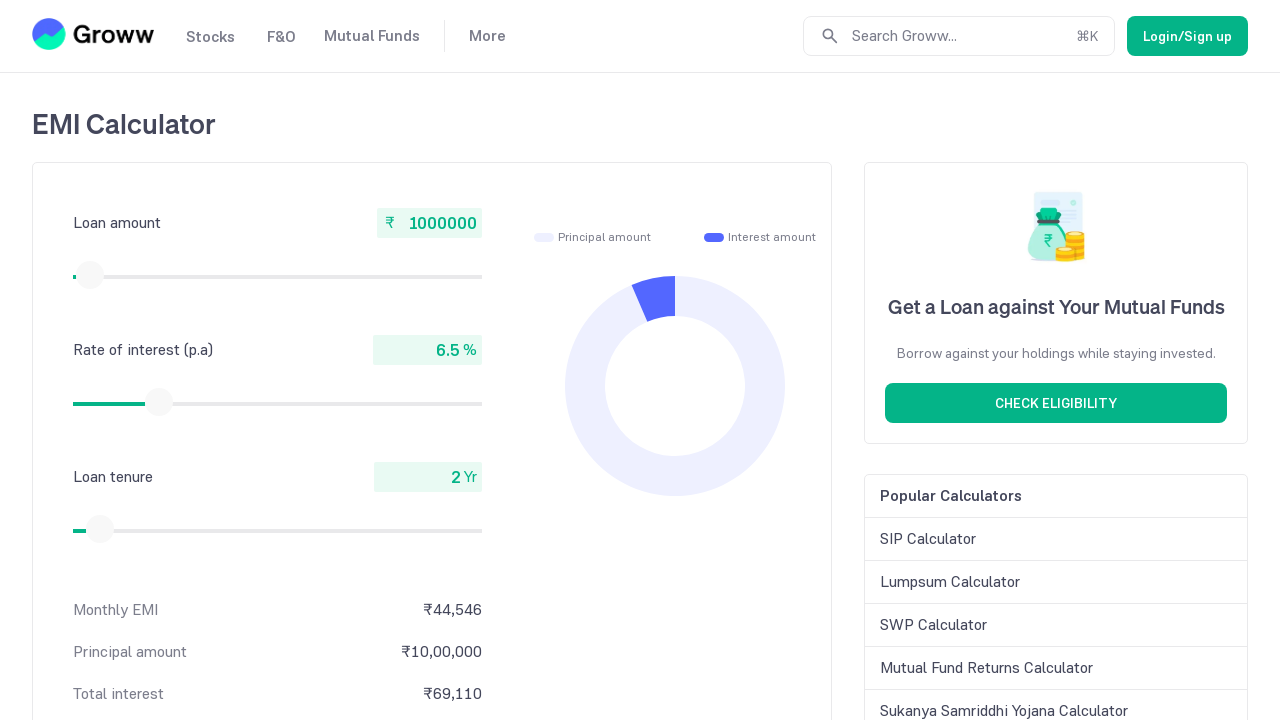